Tests alert handling functionality by switching to an iframe, triggering an alert, and accepting it

Starting URL: https://www.w3schools.com/jsref/tryit.asp?filename=tryjsref_alert

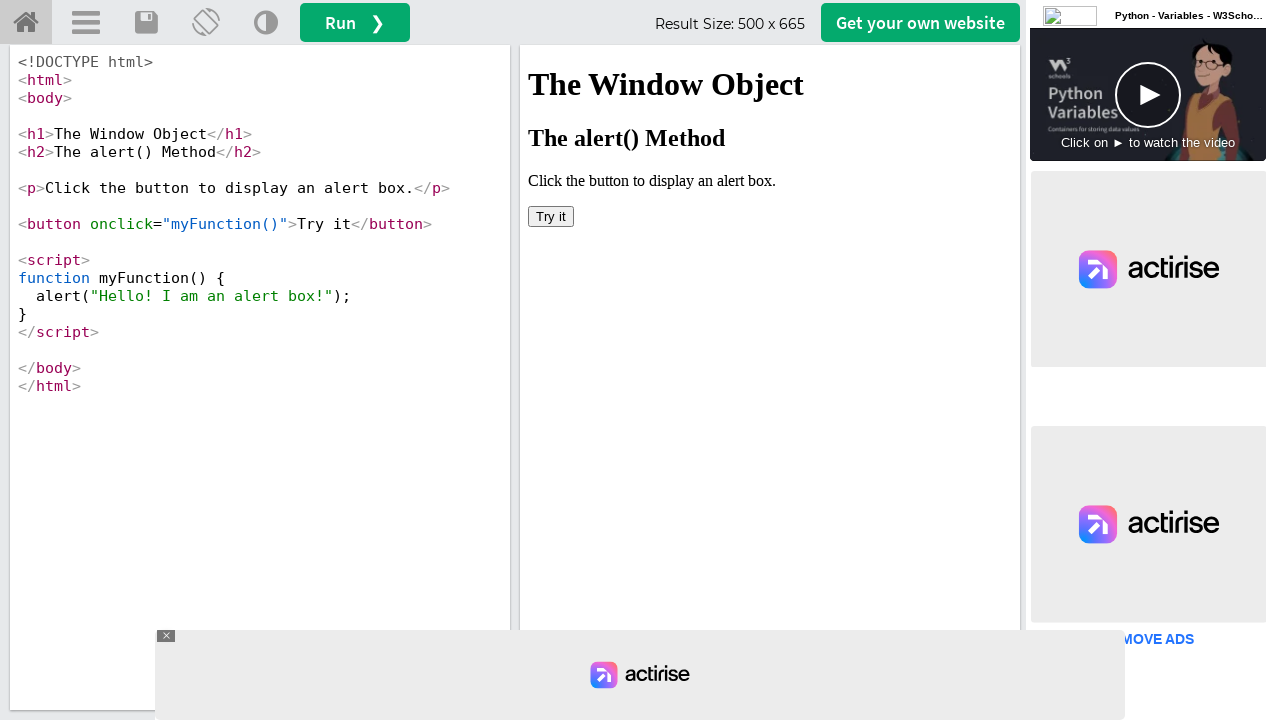

Switched to iframe containing the demo
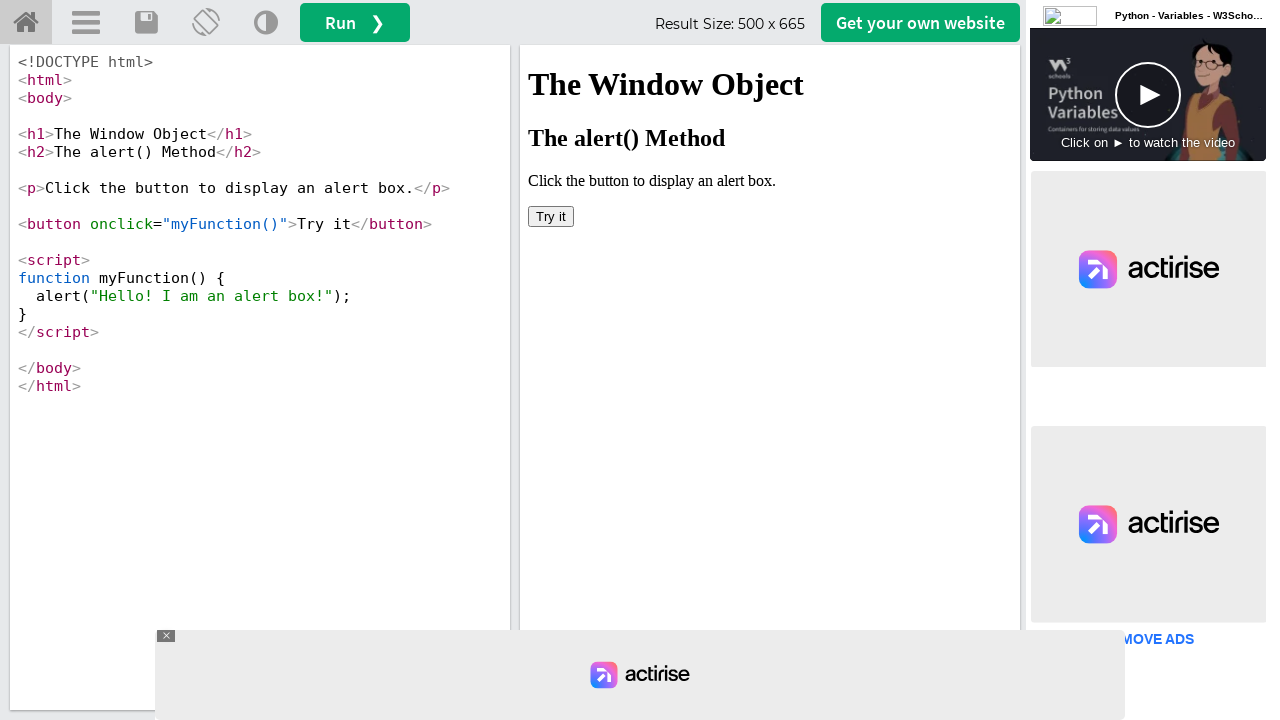

Clicked button to trigger alert at (551, 216) on button
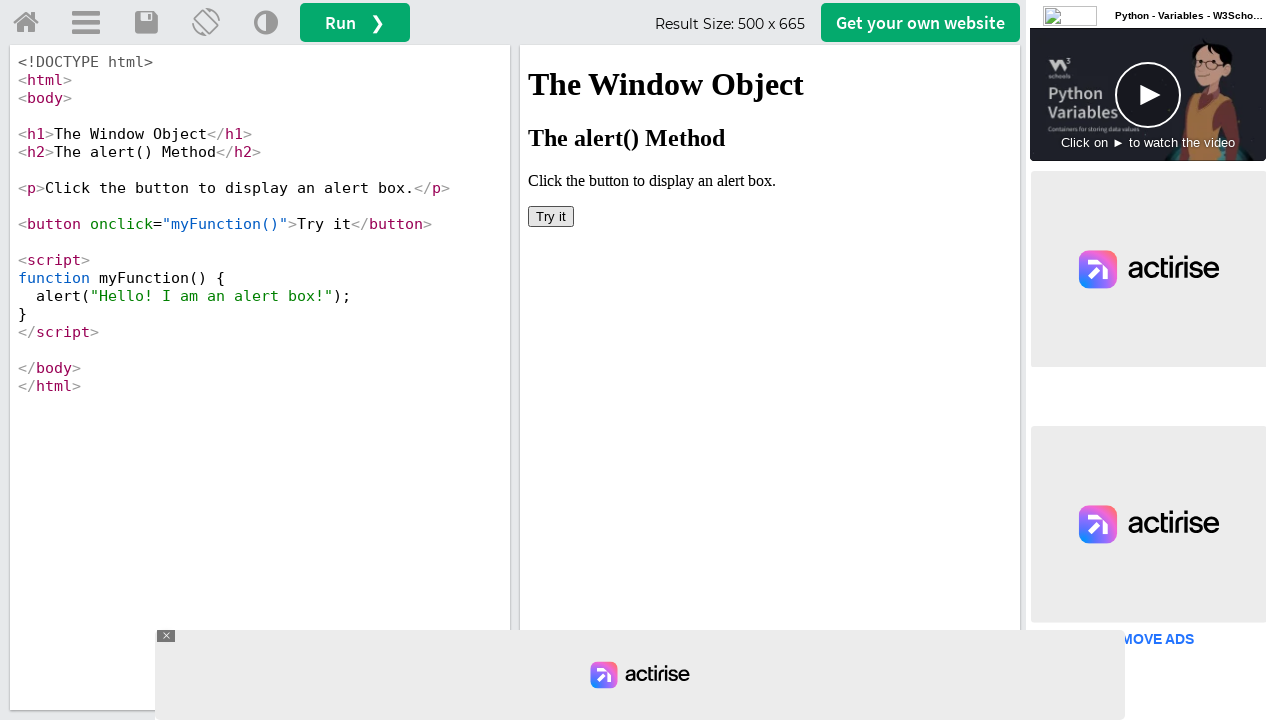

Set up alert handler to accept dialogs
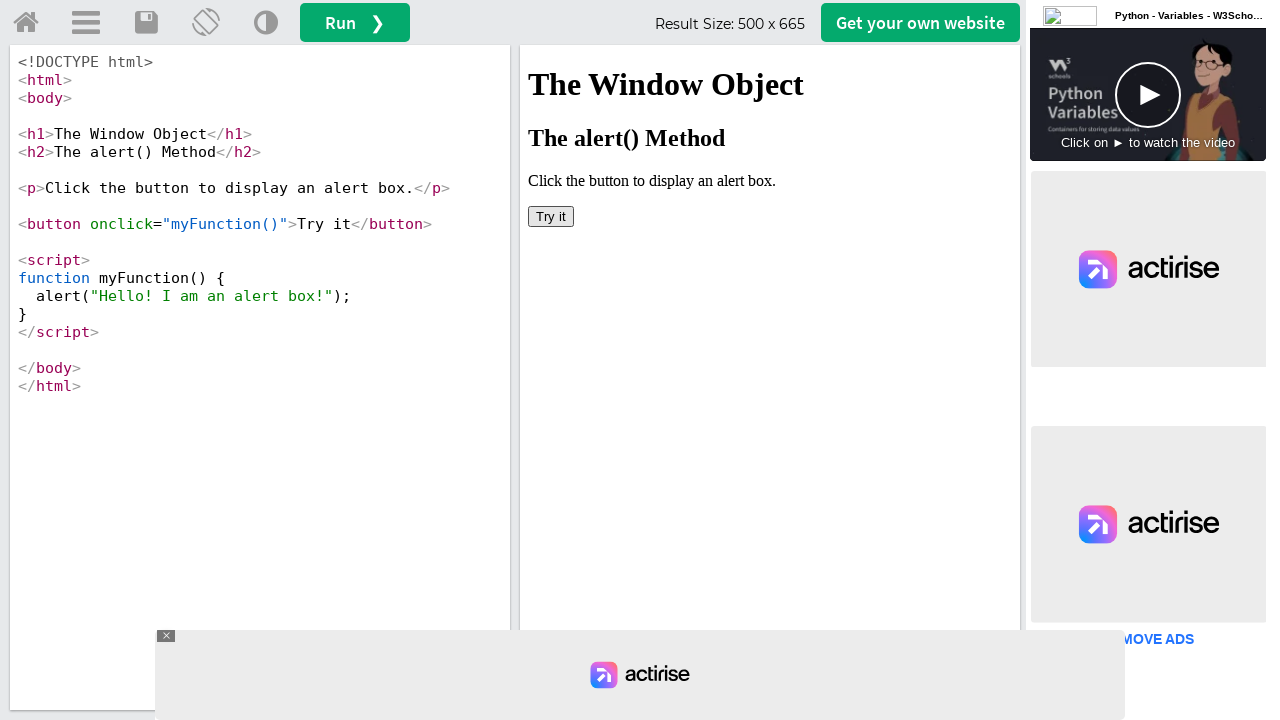

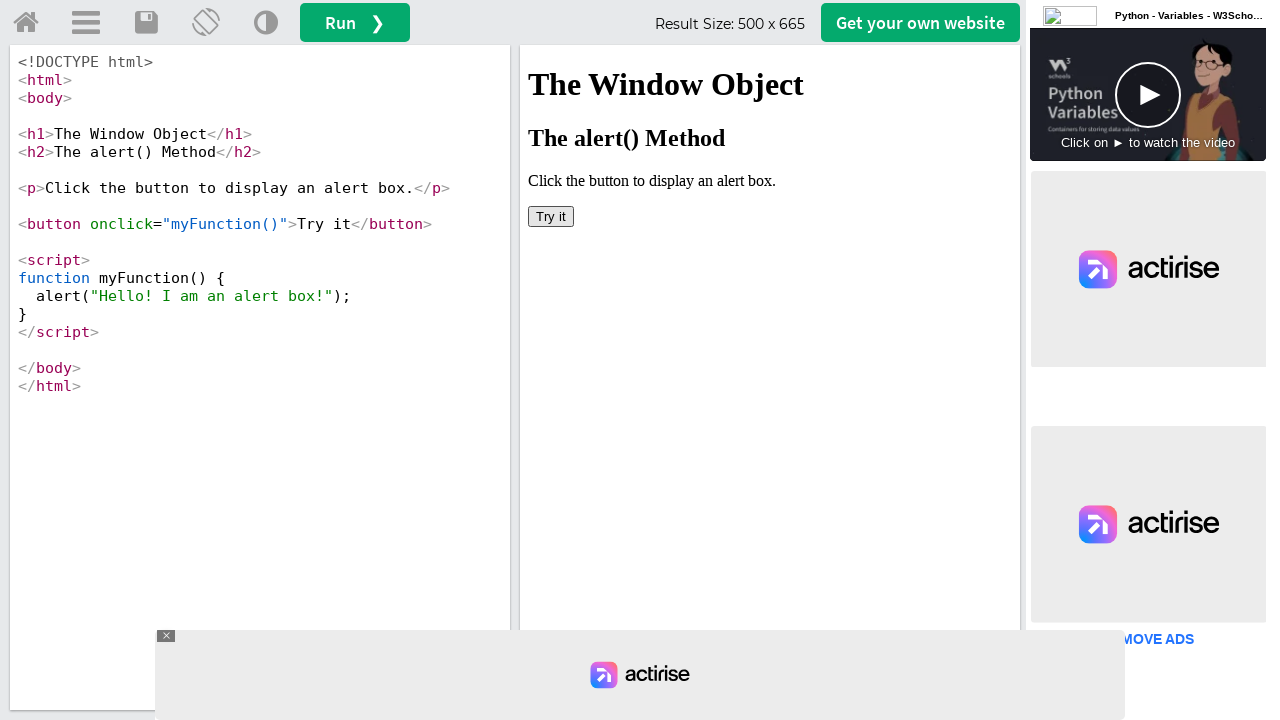